Tests that the username input field enforces a maximum character limit of 25 characters

Starting URL: https://testingbox.pw

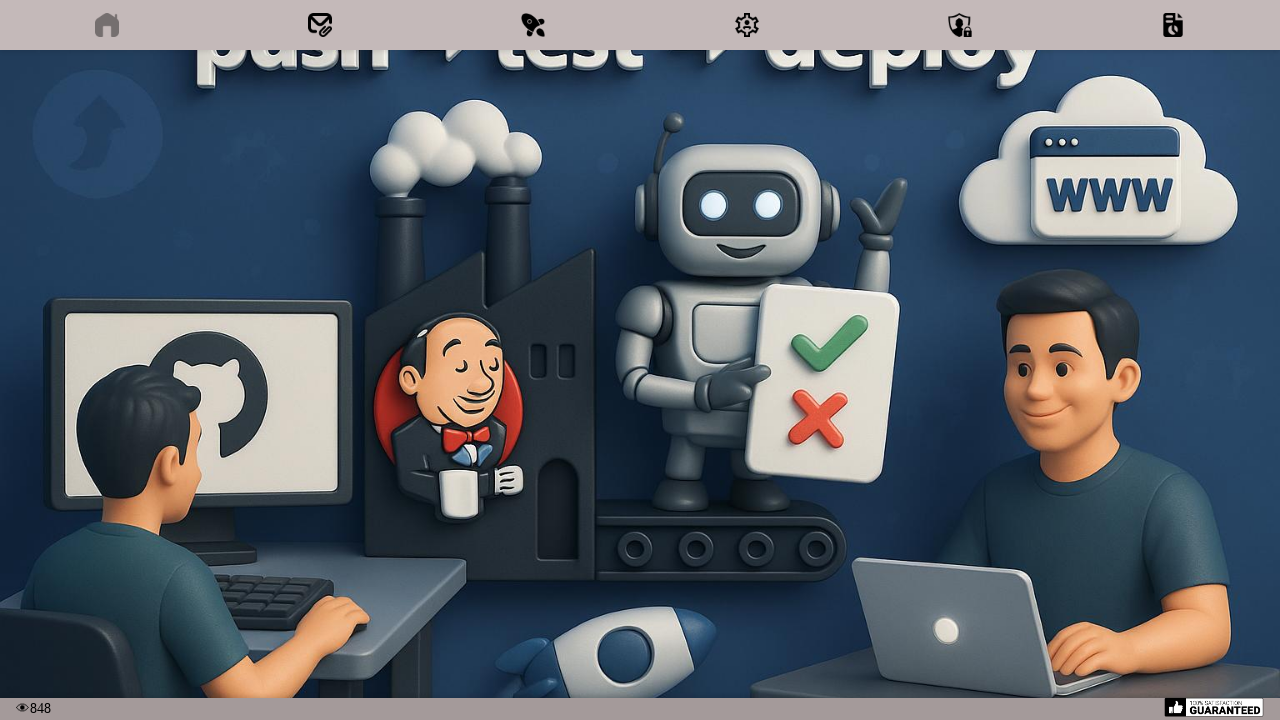

Waited for page to load completely
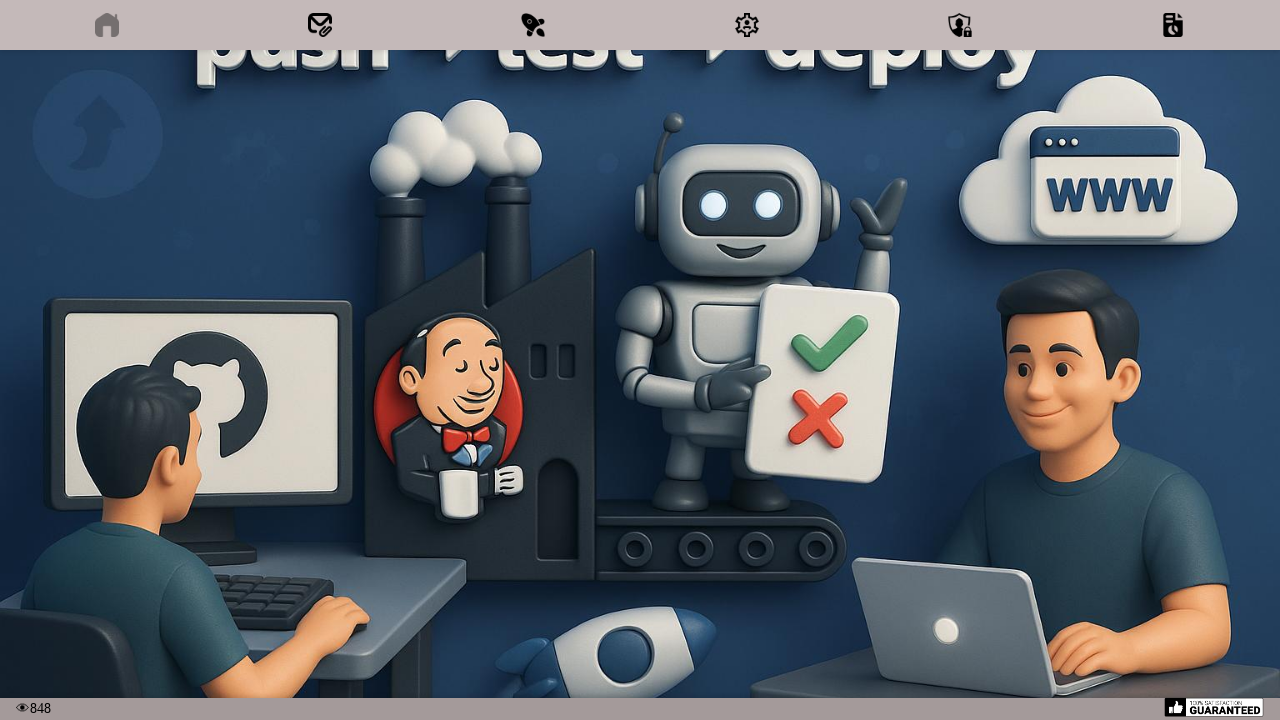

Clicked User-DB menu button at (747, 25) on internal:role=img[name="User-DB"i]
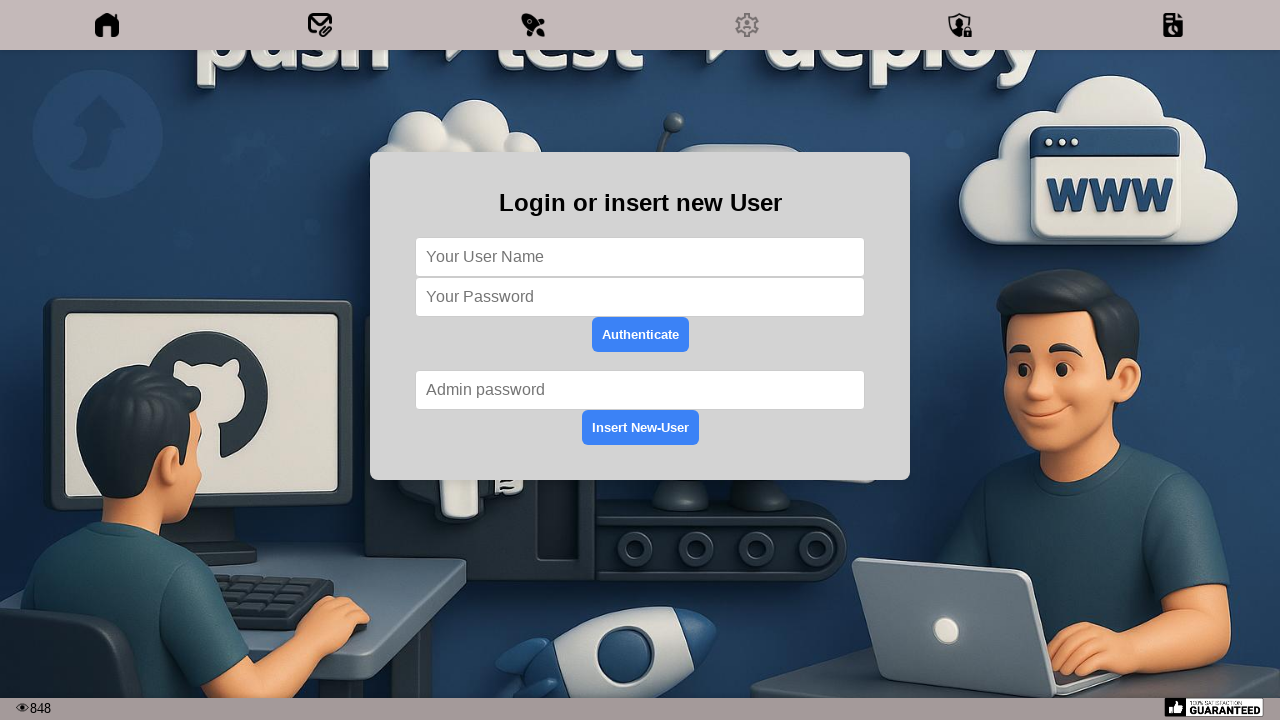

Filled username field with 31 characters to test 25 character limit on #uname
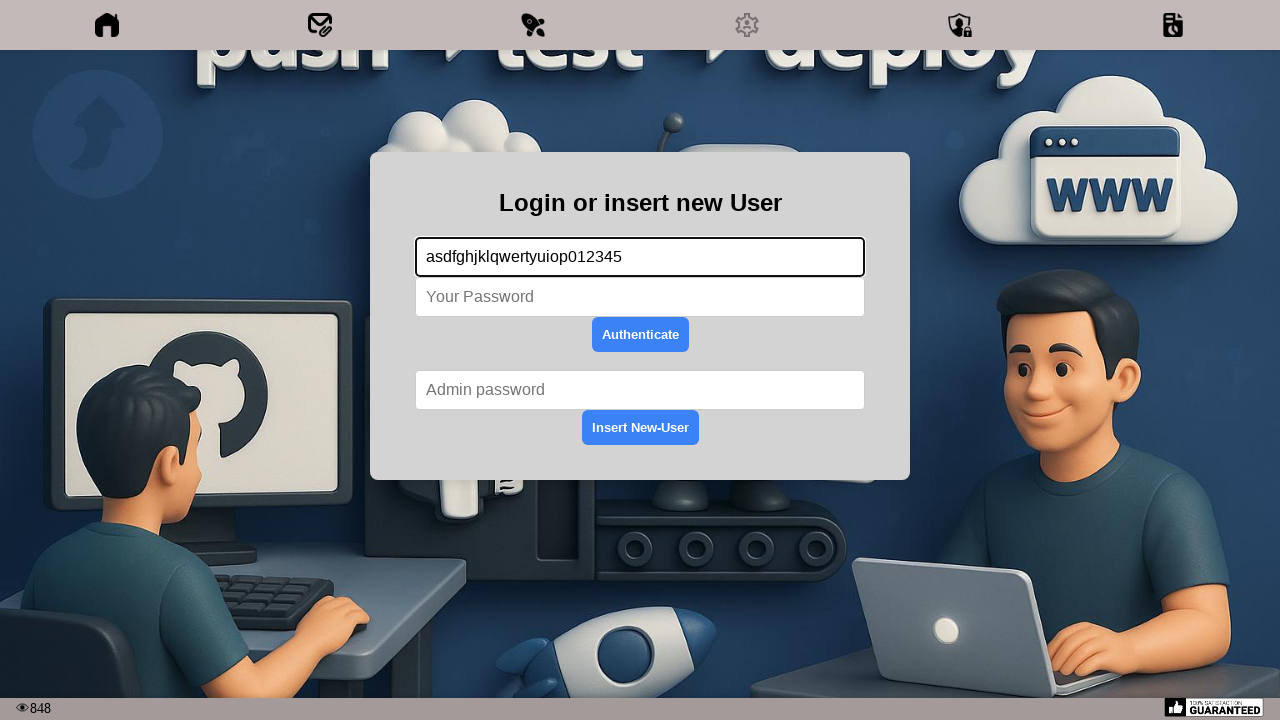

Filled password field with 'test' on #passw
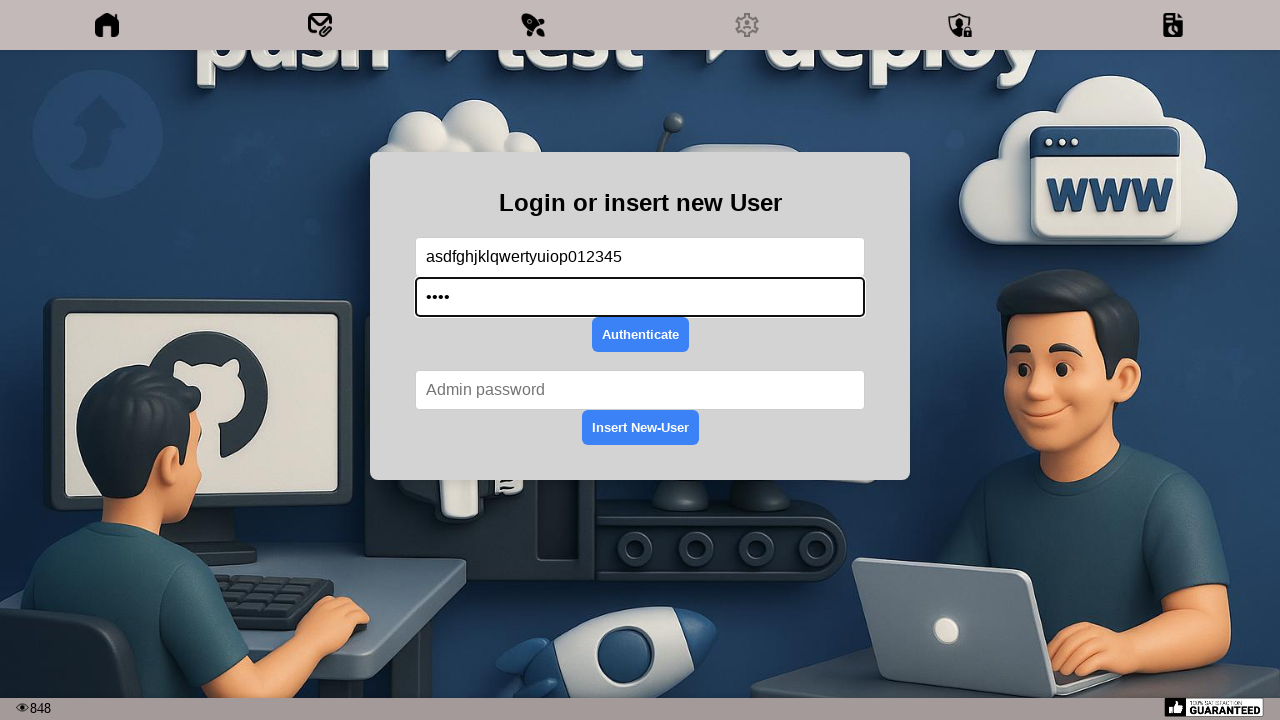

Retrieved username field value to verify truncation
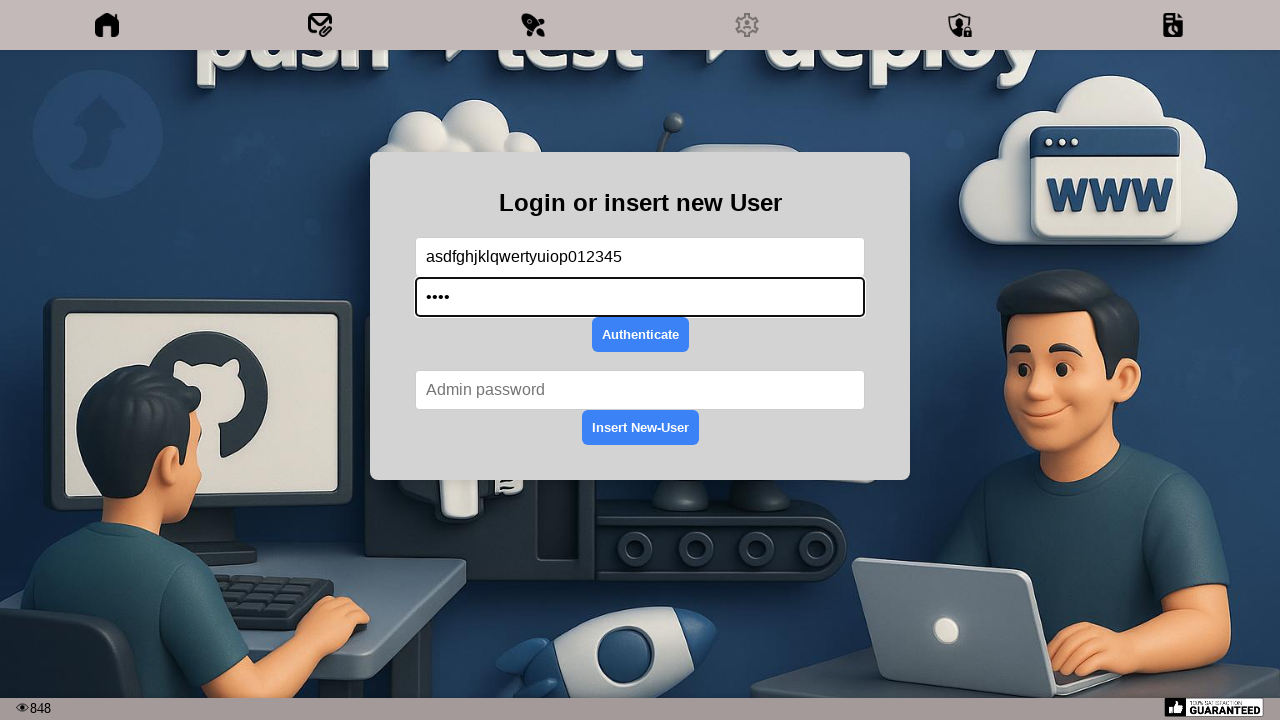

Verified username field was truncated to exactly 25 characters
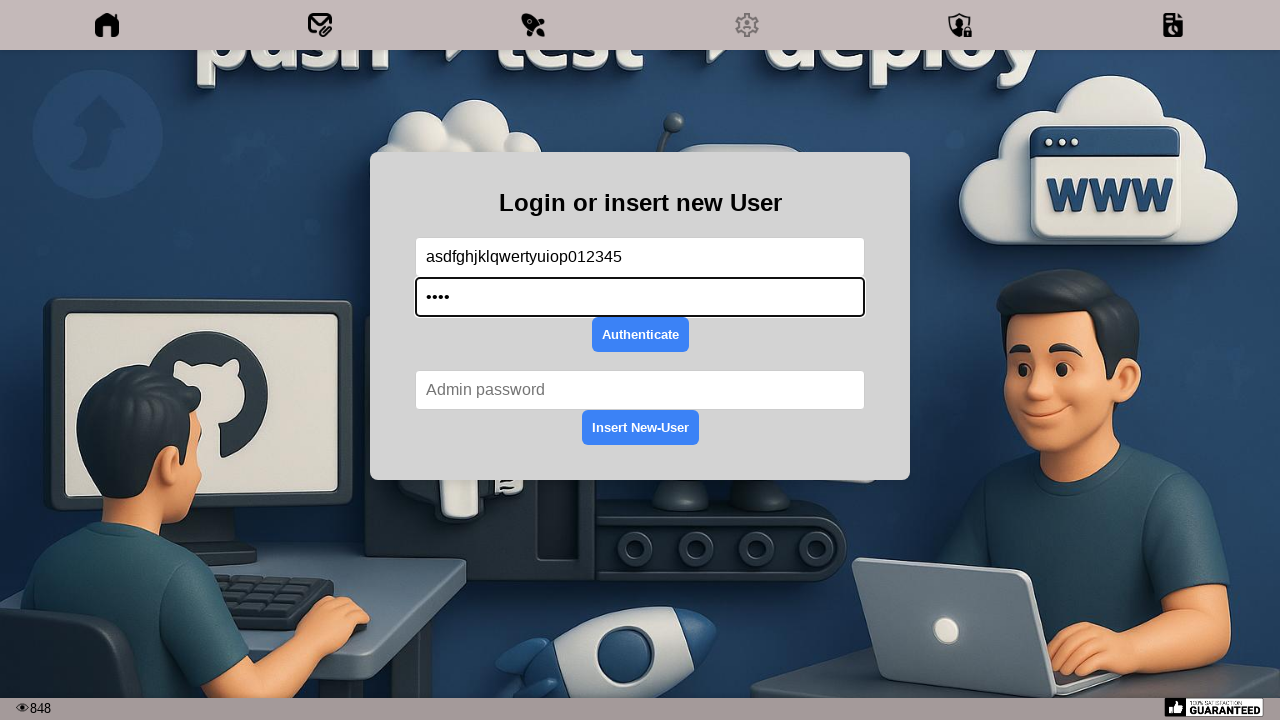

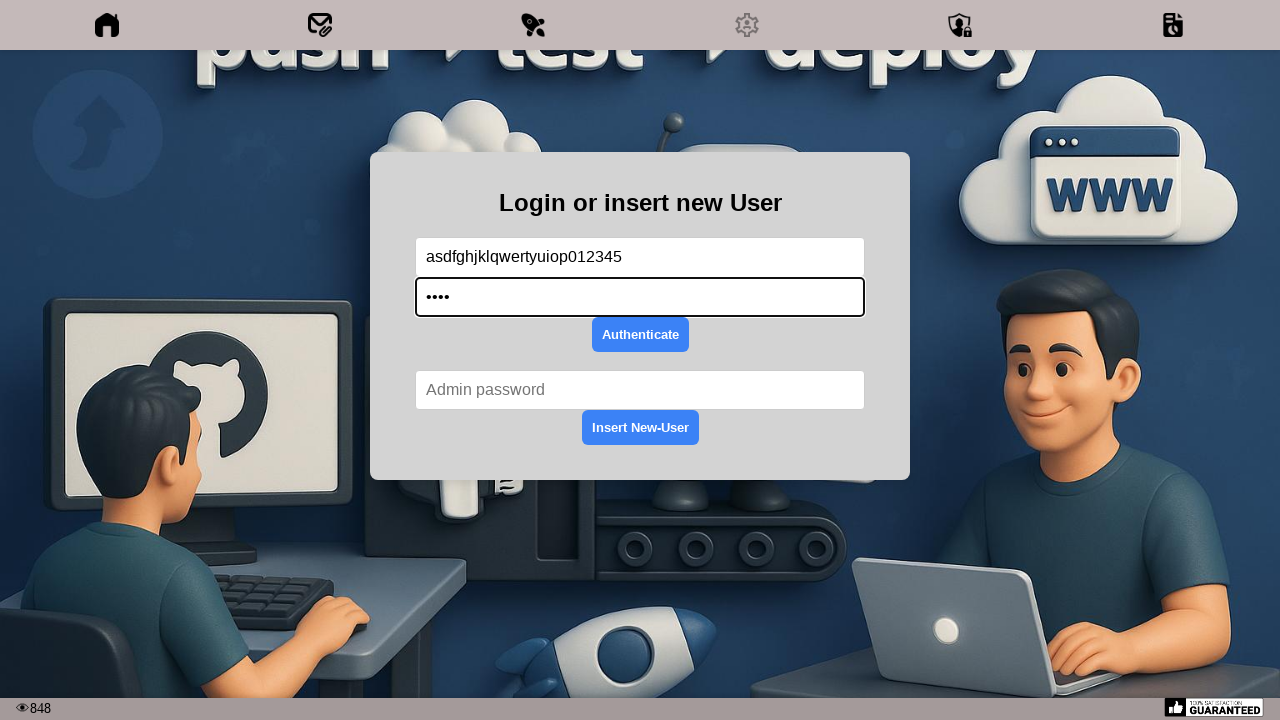